Tests form submission by filling out name and message fields, then verifying the success message is displayed

Starting URL: https://ultimateqa.com/filling-out-forms/

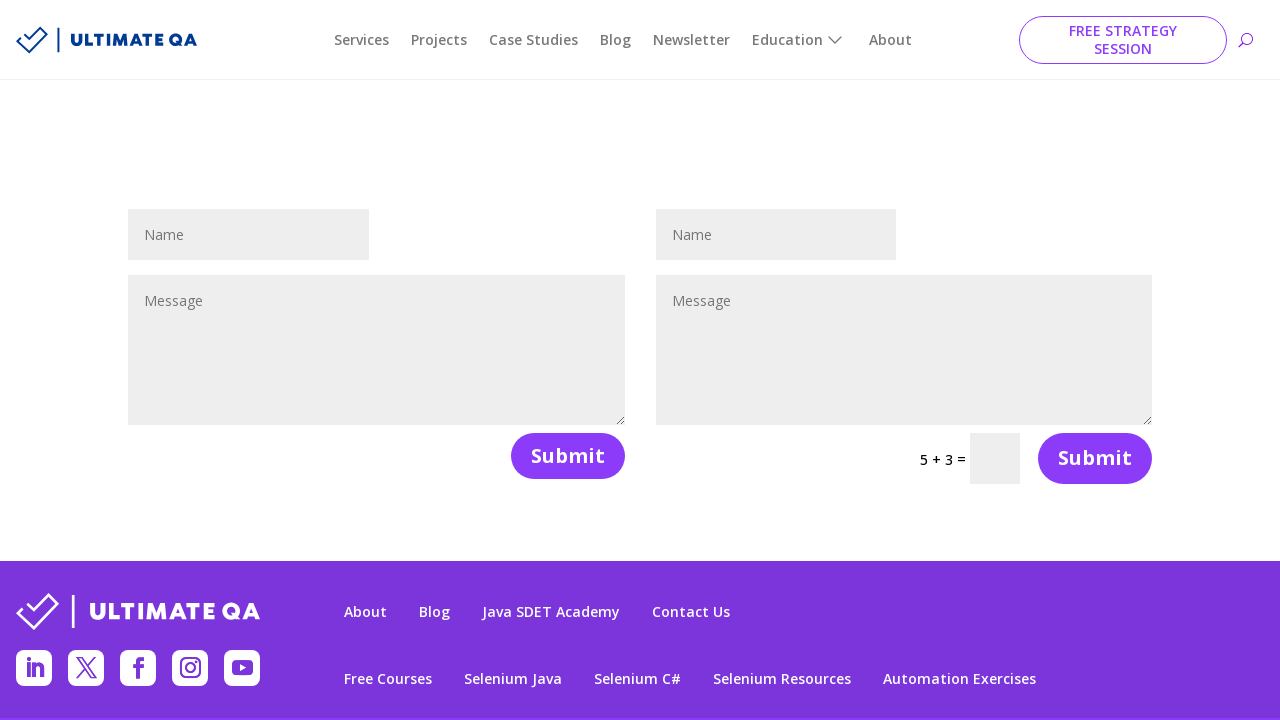

Filled name field with 'Mike' on #et_pb_contact_name_0
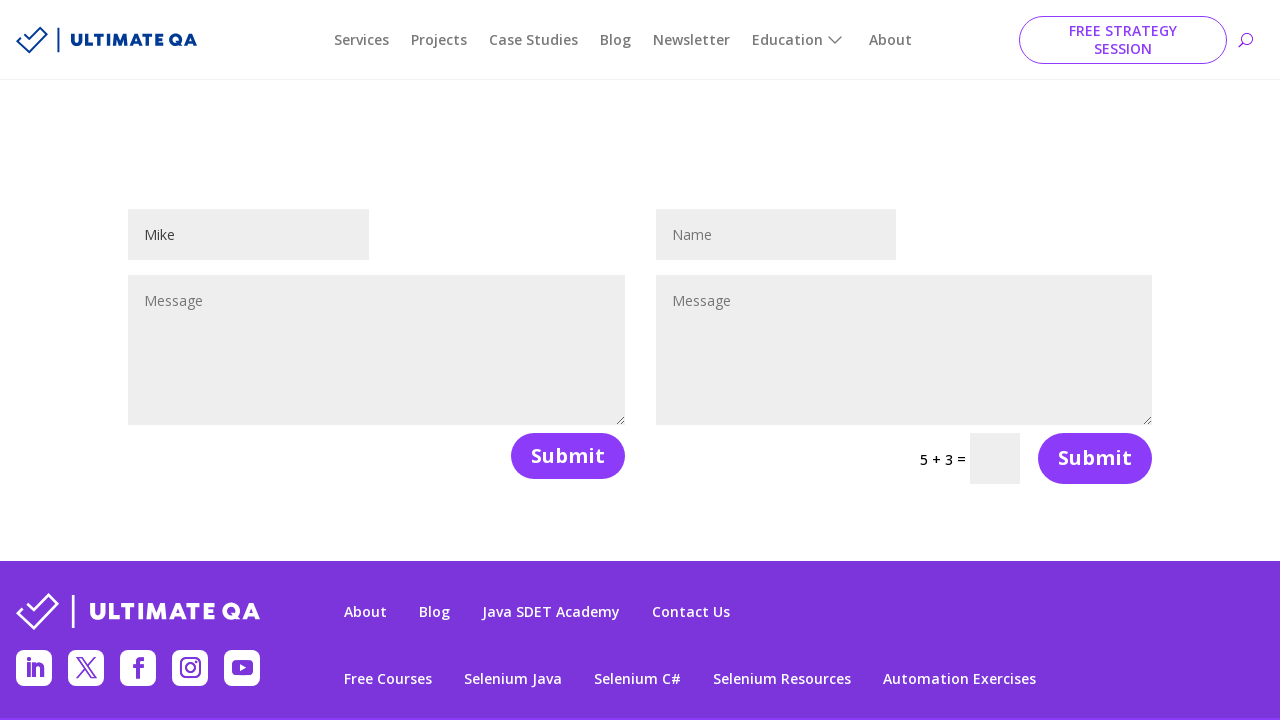

Filled message field with 'Teste de Automoção com Selenium Webdriver' on #et_pb_contact_message_0
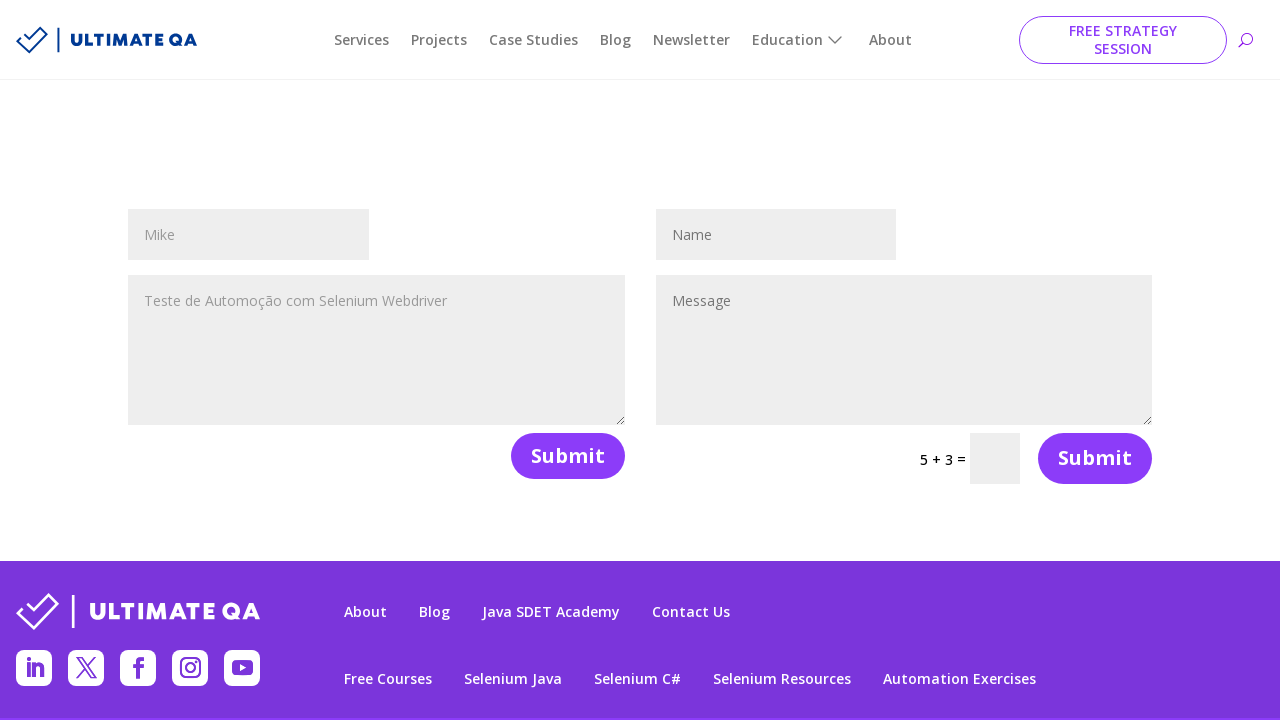

Clicked submit button to submit the form at (568, 456) on [name='et_builder_submit_button']
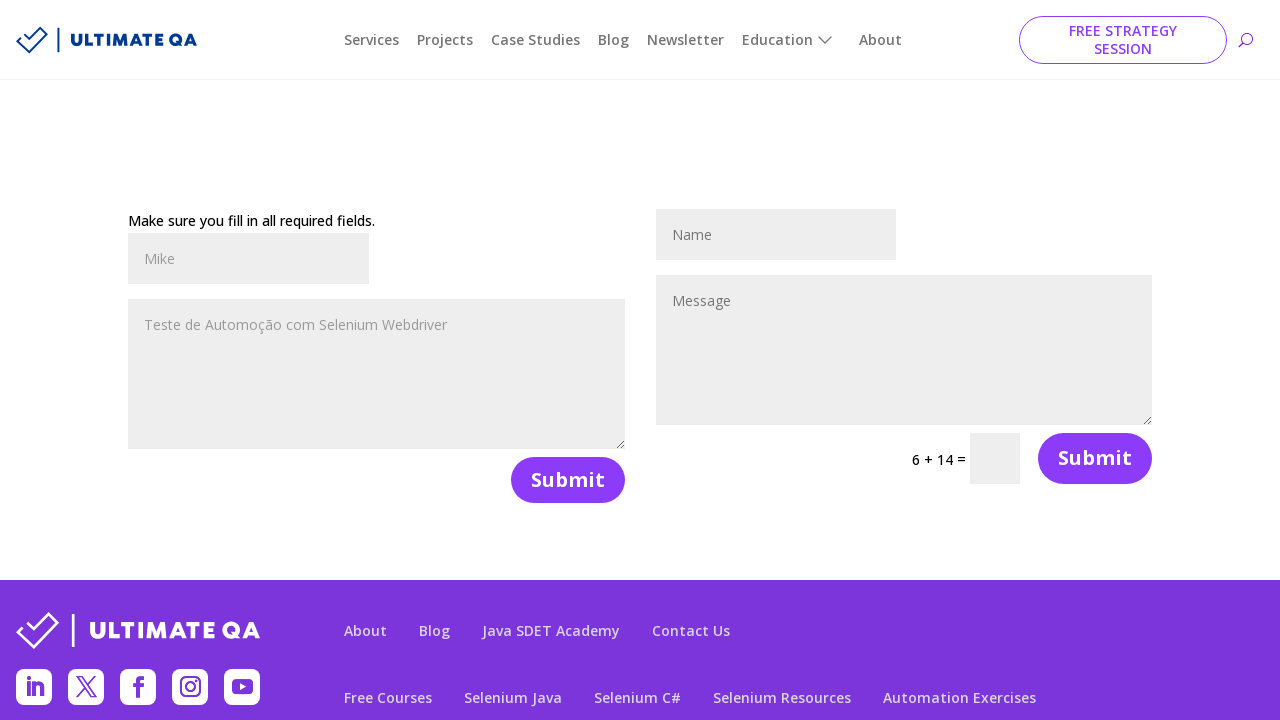

Success message appeared after form submission
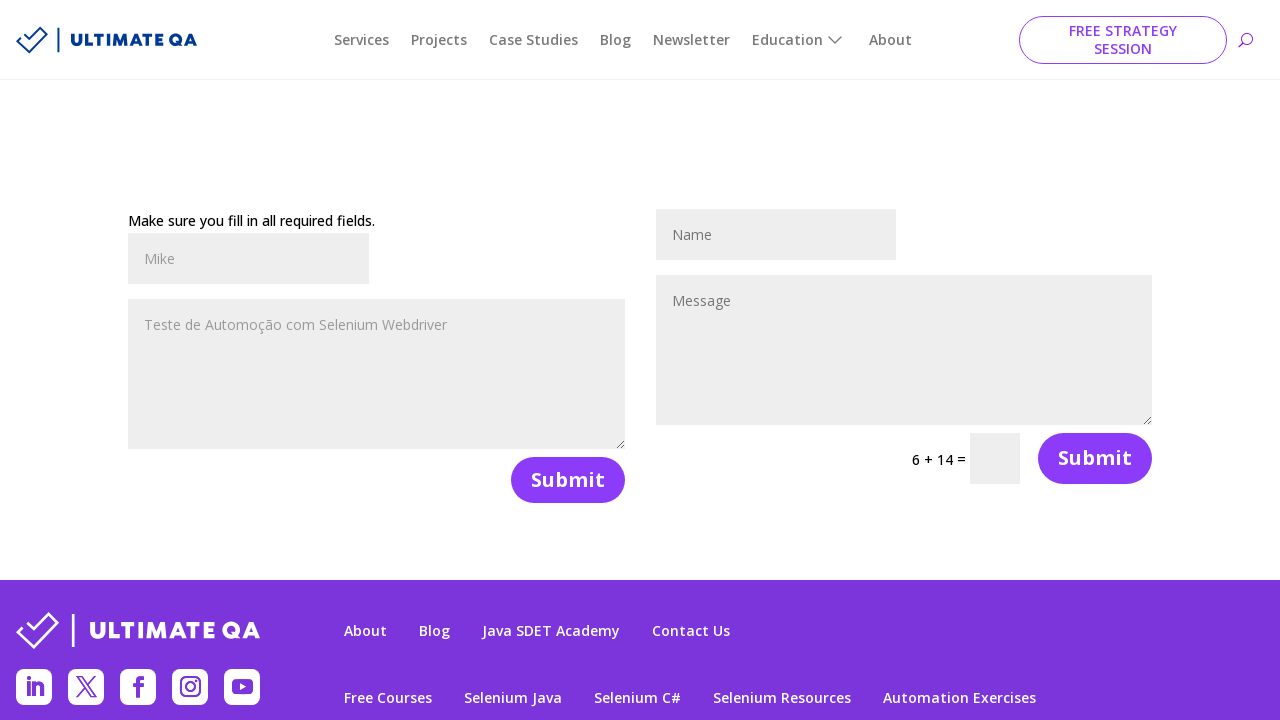

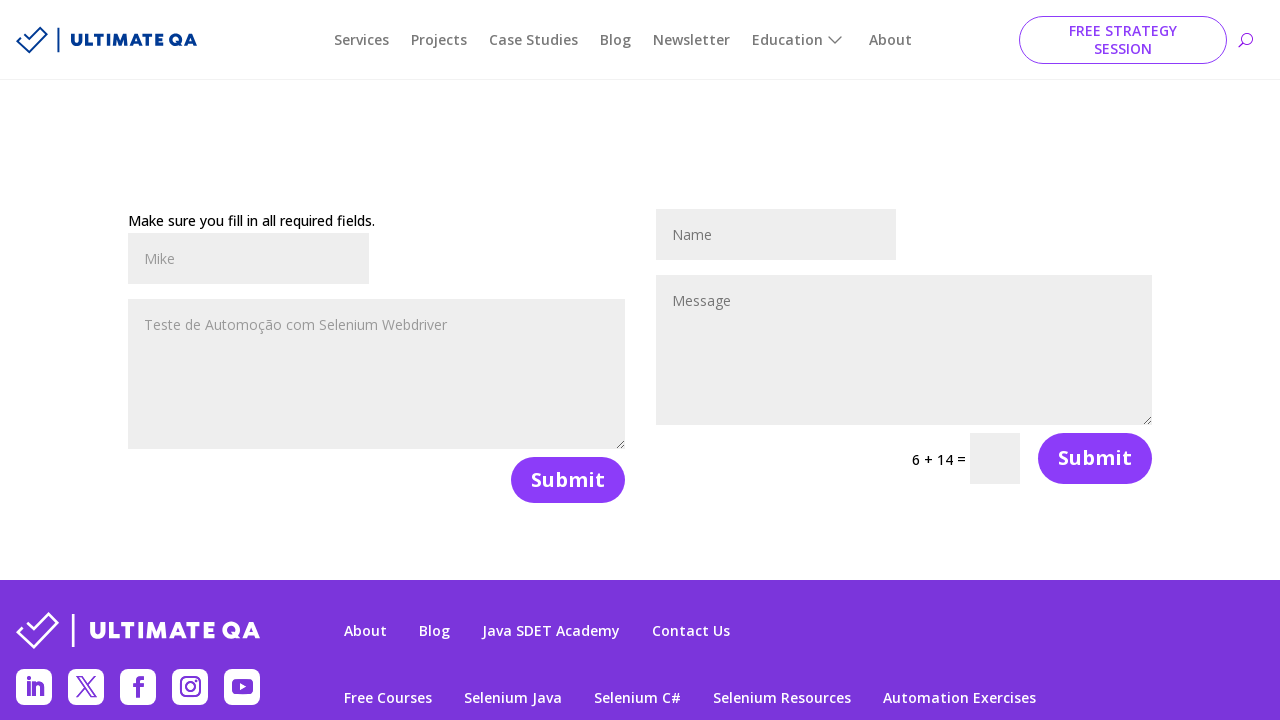